Tests login form error handling by submitting invalid credentials and verifying the error message is displayed

Starting URL: https://www.saucedemo.com/

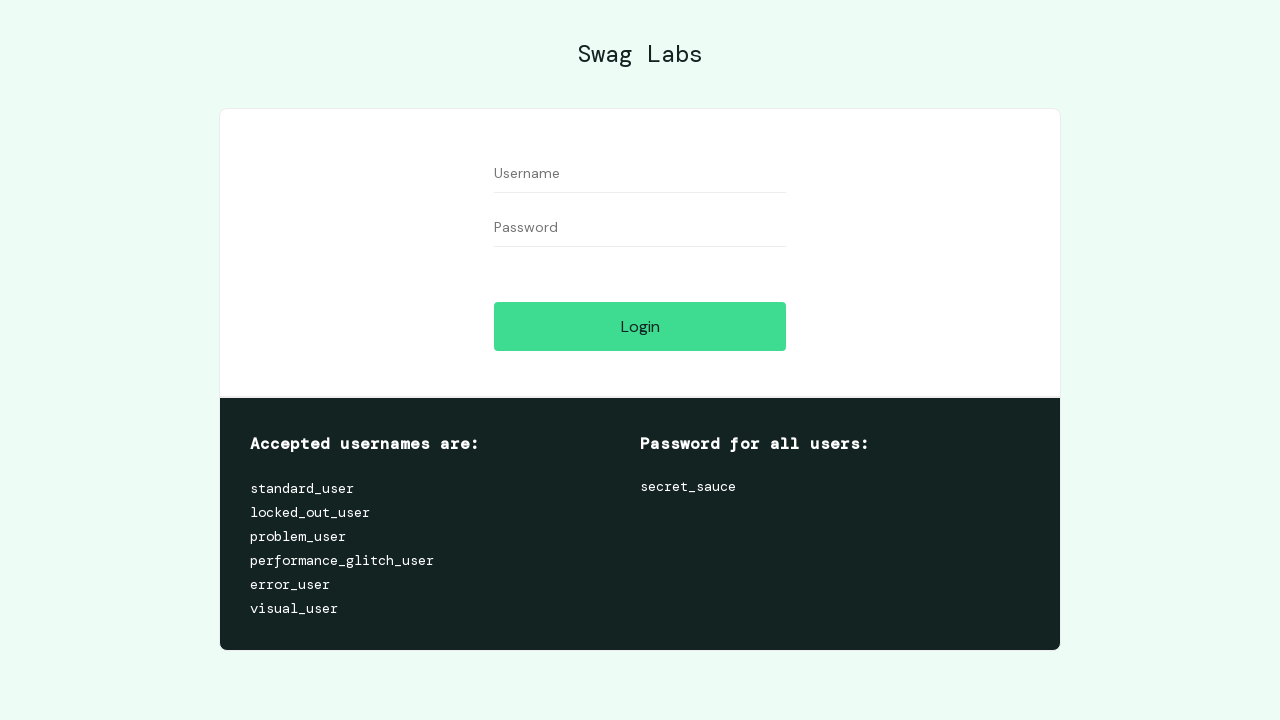

Filled username field with 'problem_user' on #user-name
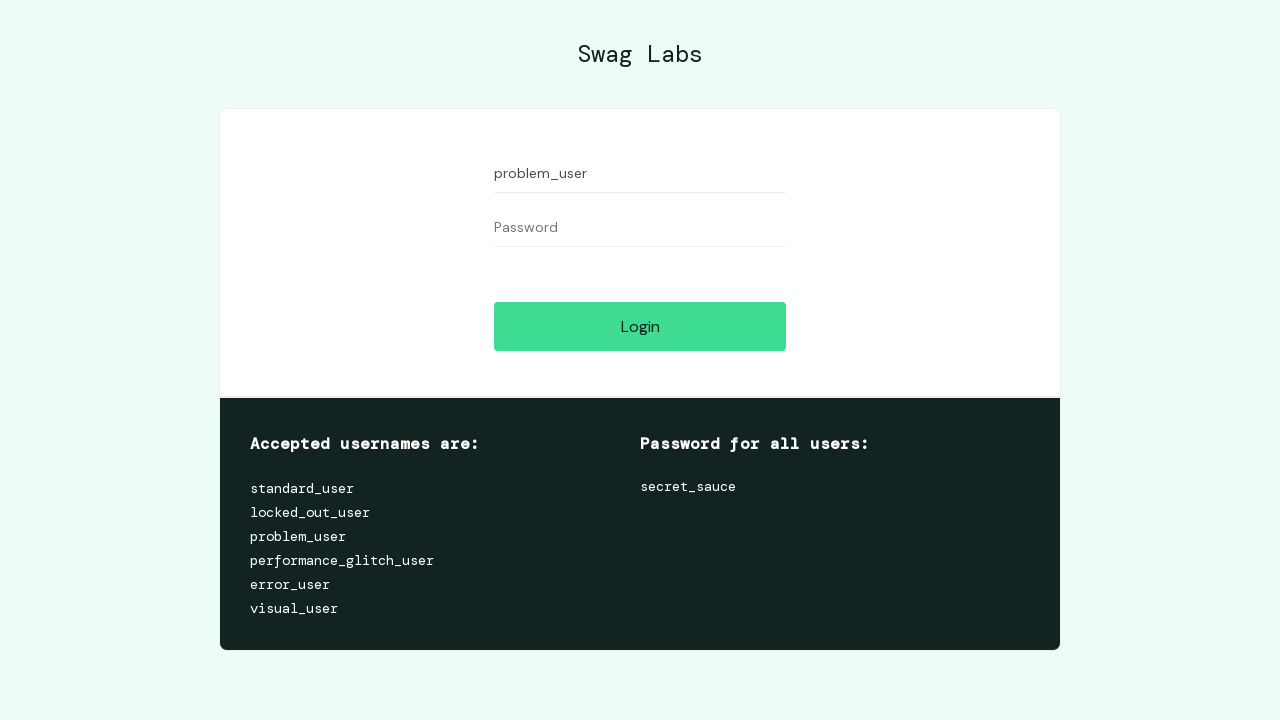

Filled password field with 'invalid_password' on #password
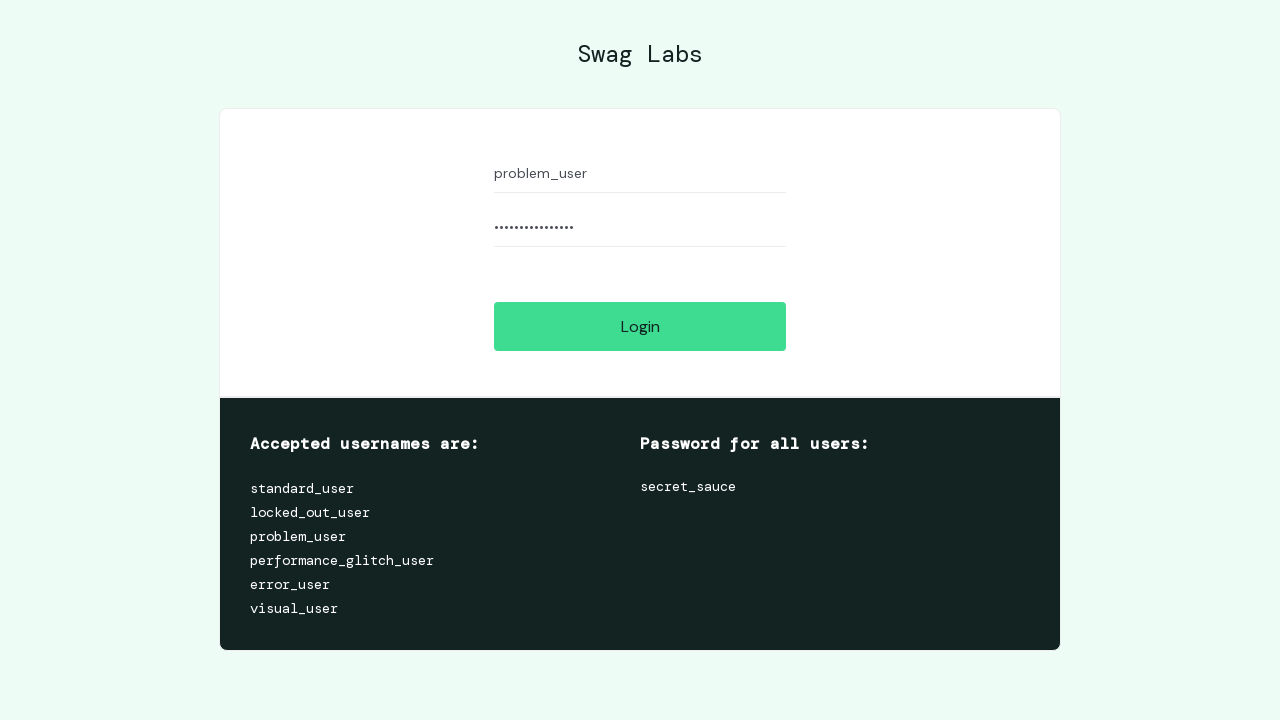

Clicked login button to submit form with invalid credentials at (640, 326) on #login-button
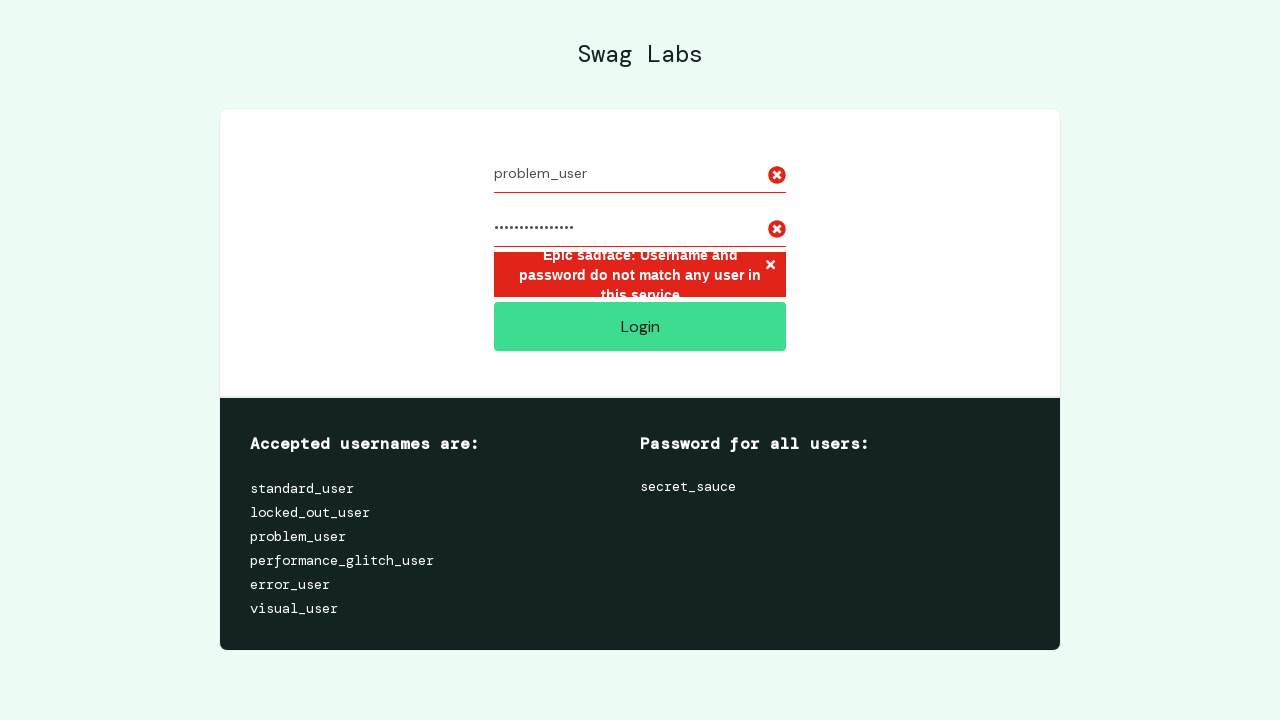

Error message 'Username and password do not match' appeared, confirming invalid credential handling works
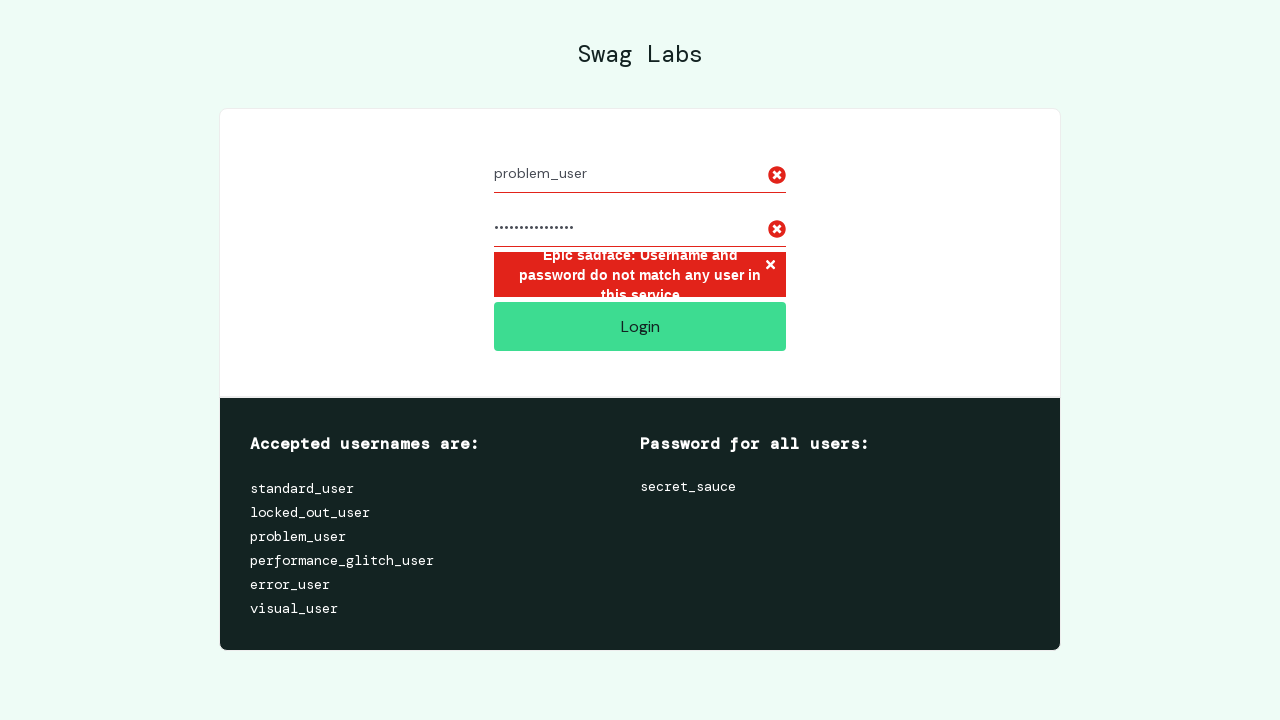

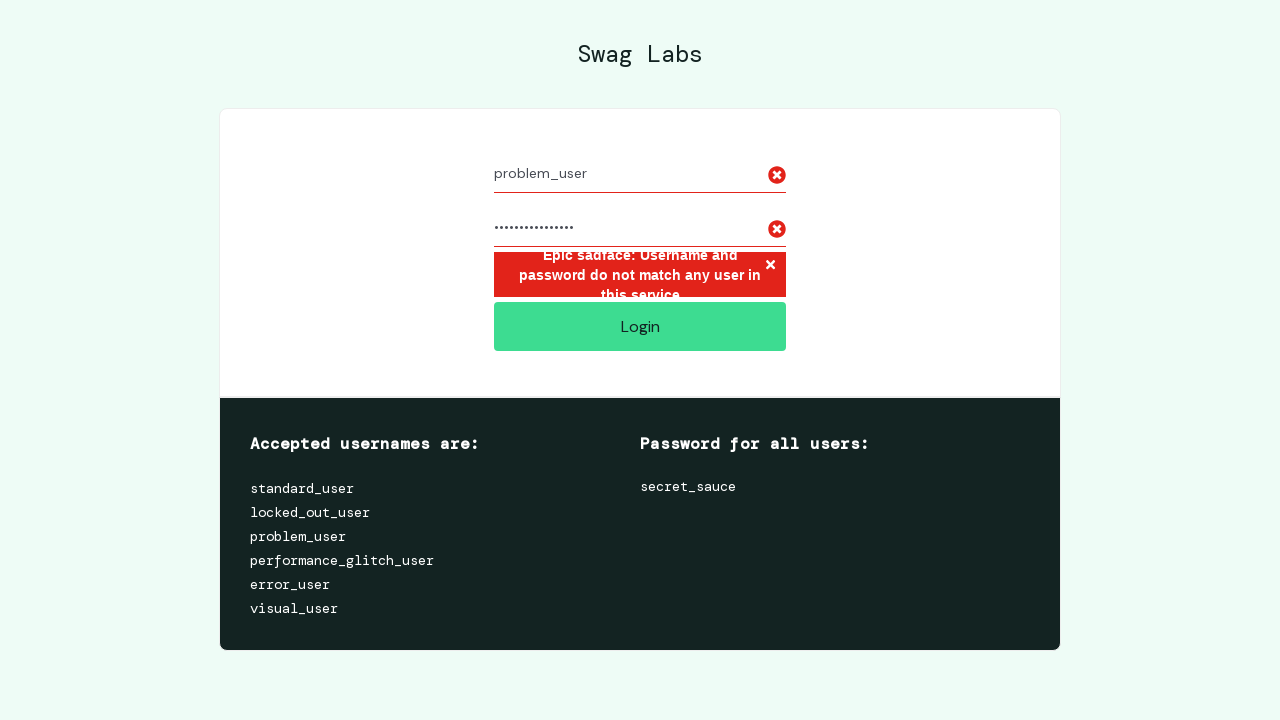